Tests radio button selection by checking one radio button, then selecting another and verifying the first becomes unchecked

Starting URL: http://test.rubywatir.com/radios.php

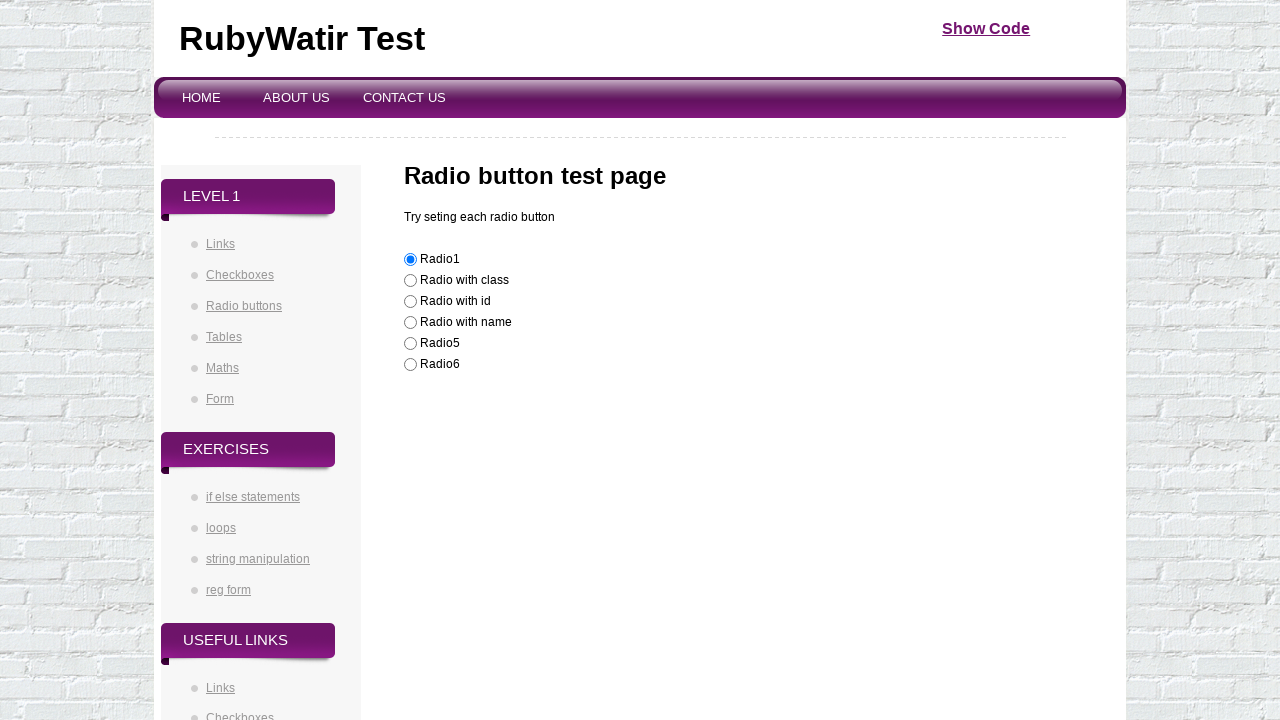

Navigated to radio buttons test page
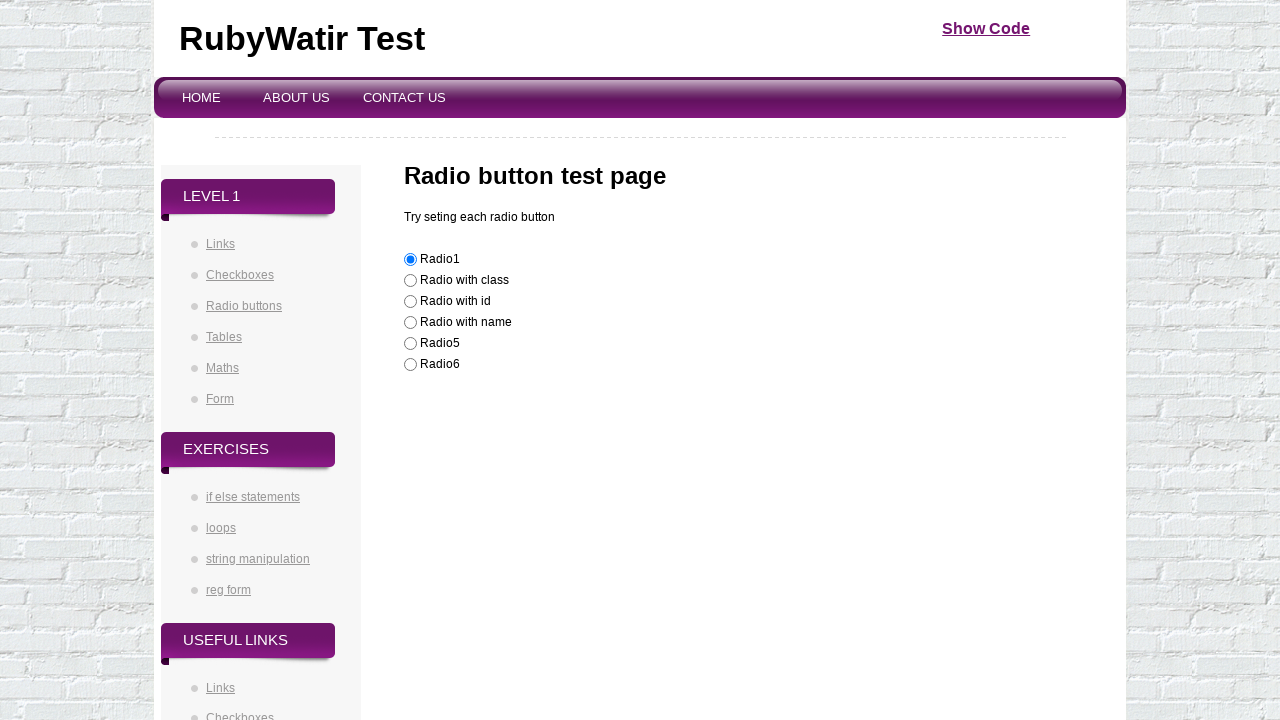

Checked the first radio button by ID at (410, 302) on #radioId
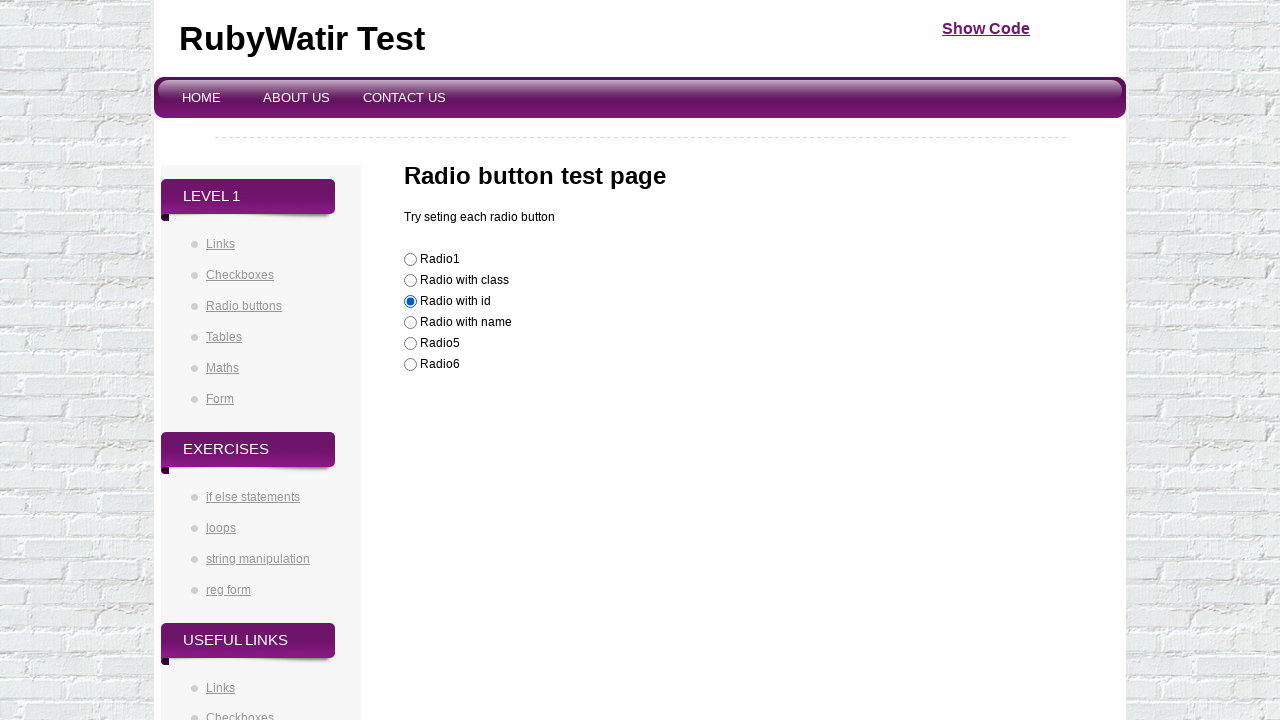

Verified the first radio button is checked
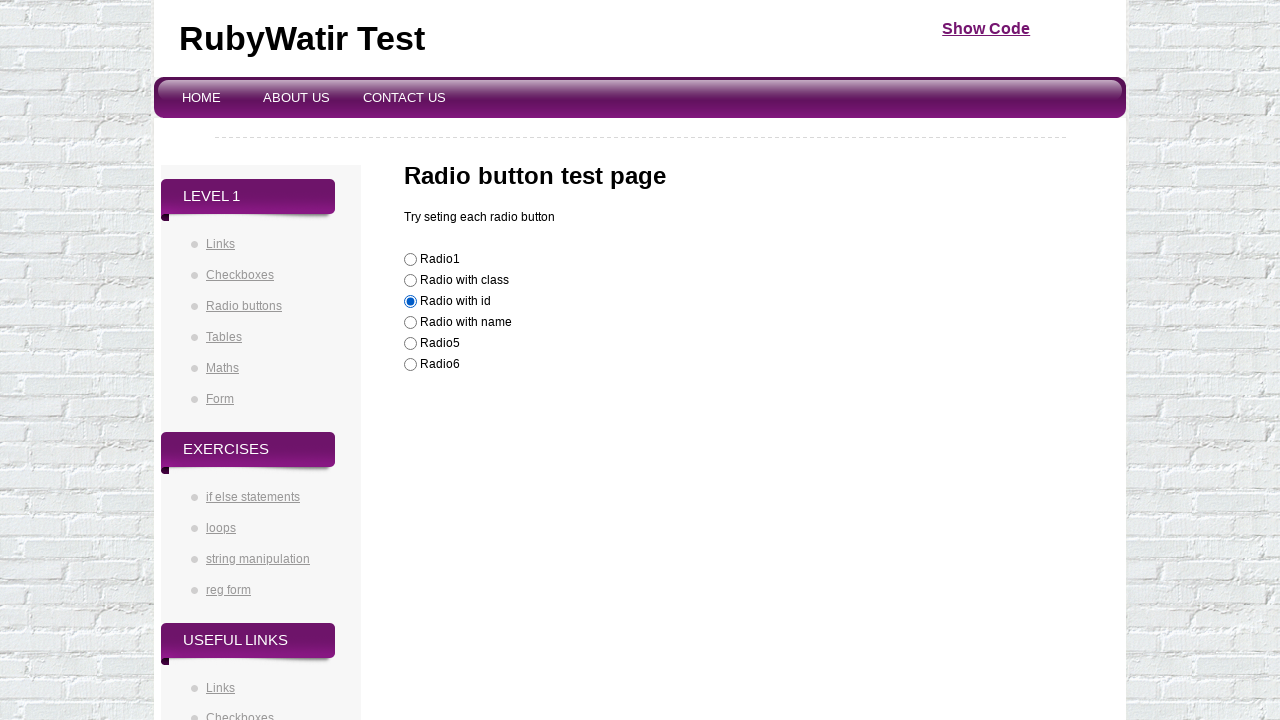

Checked a different radio button in the same group at (410, 260) on [value="Radio1"]
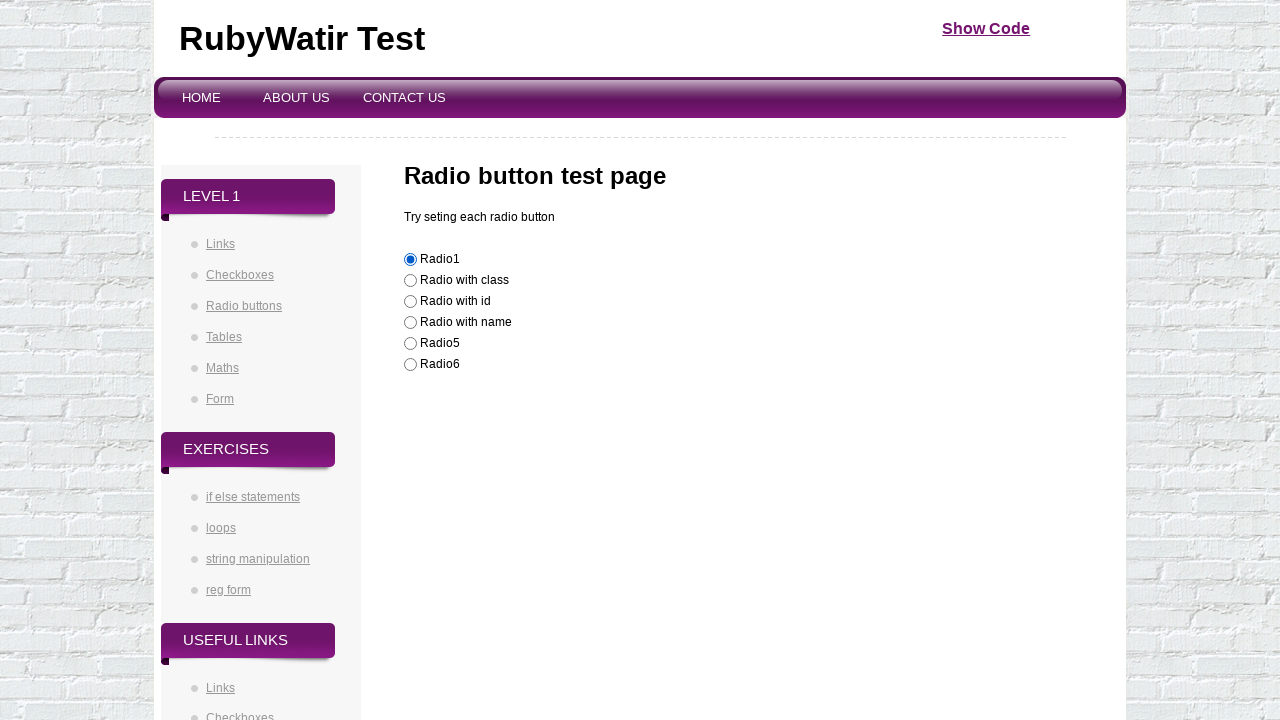

Verified the first radio button is now unchecked
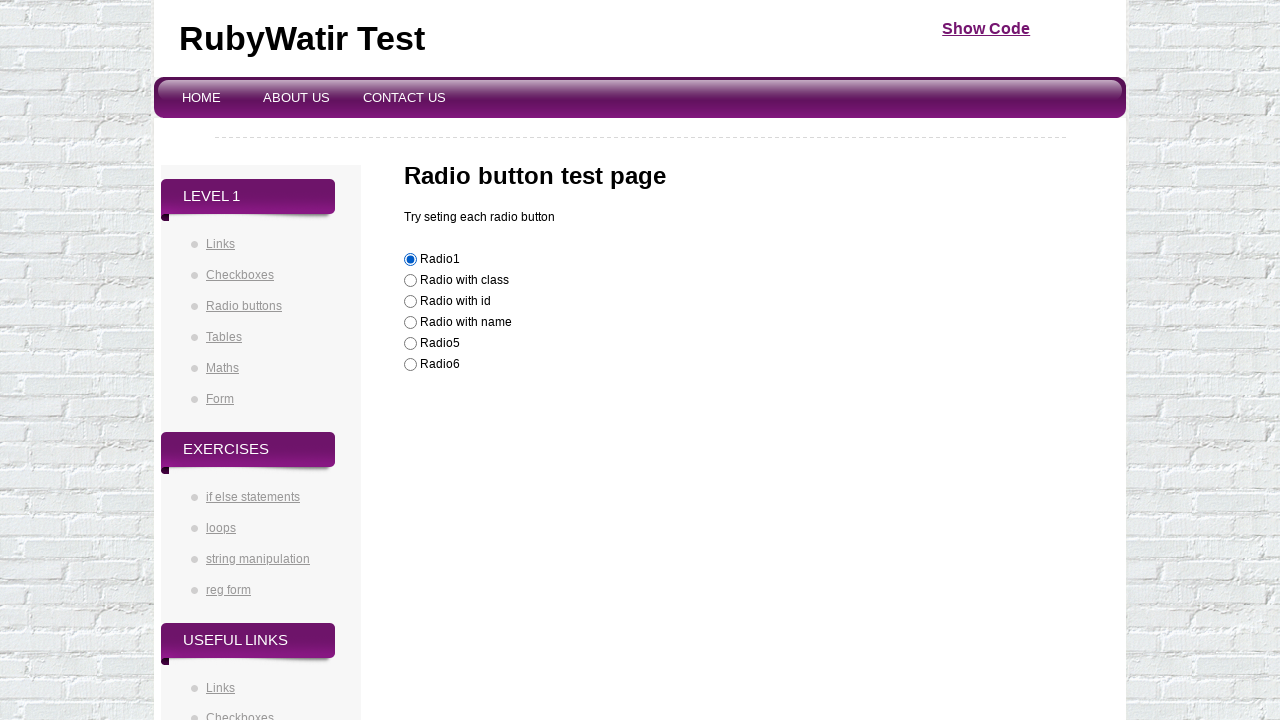

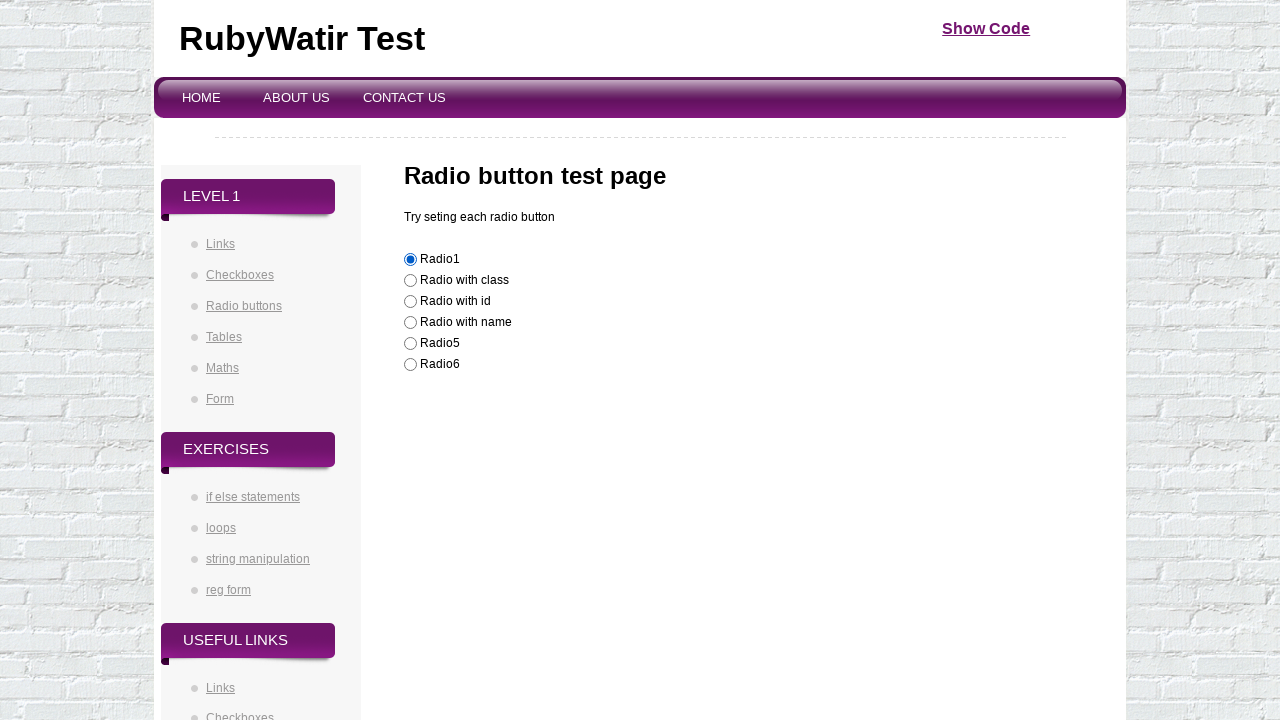